Navigates to Shanghai Ranking's Chinese university rankings page and clicks through pagination to browse multiple pages of results

Starting URL: https://www.shanghairanking.cn/rankings/bcur/202510

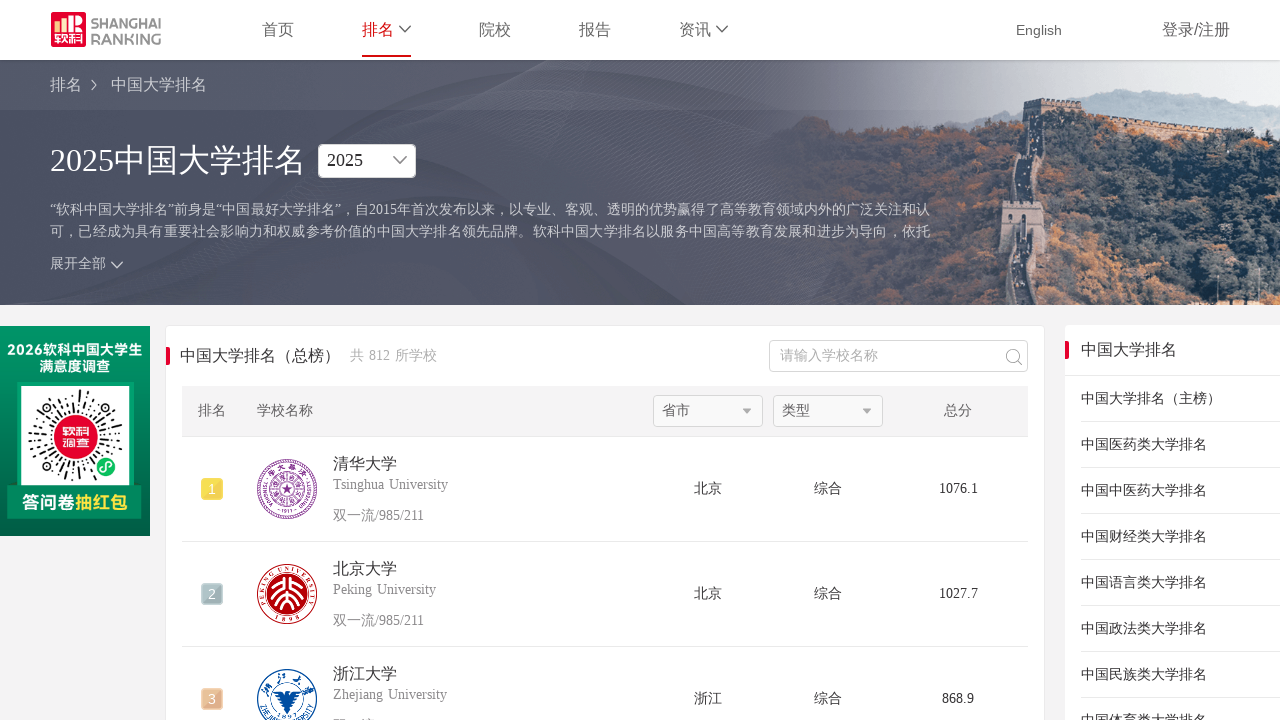

Waited for content box to load on Shanghai Ranking's Chinese university rankings page
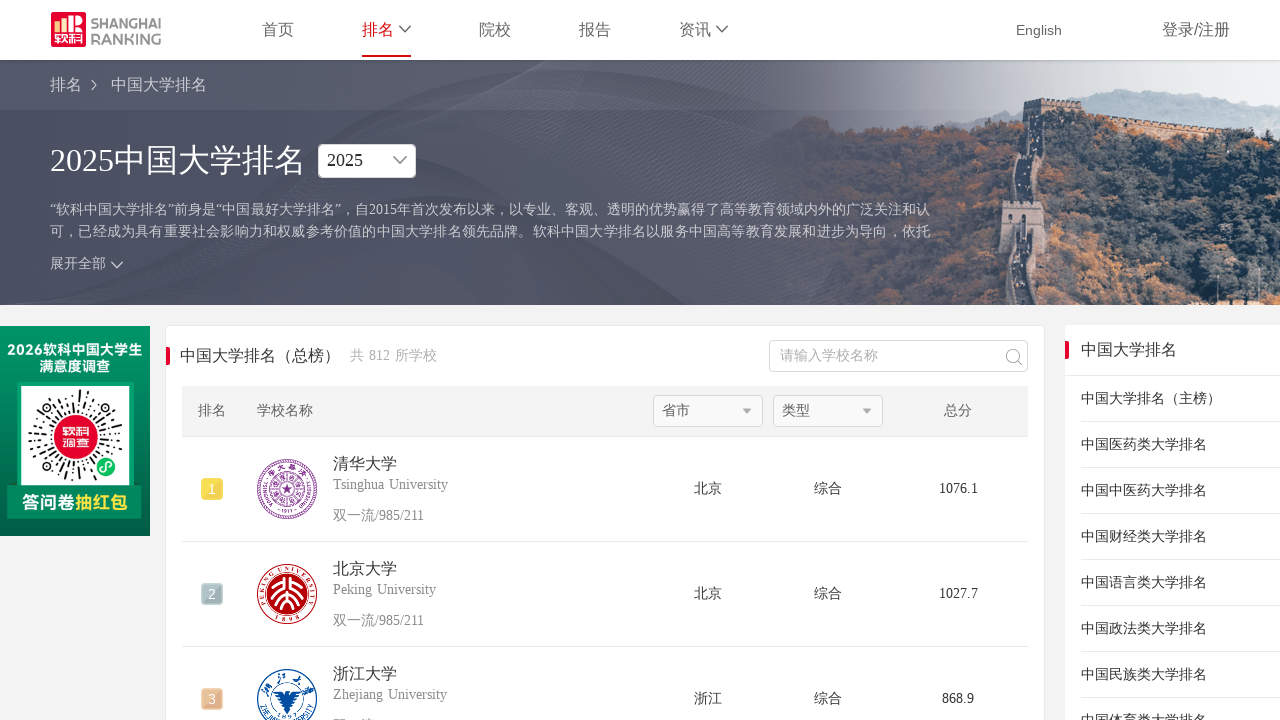

Pagination controls became visible
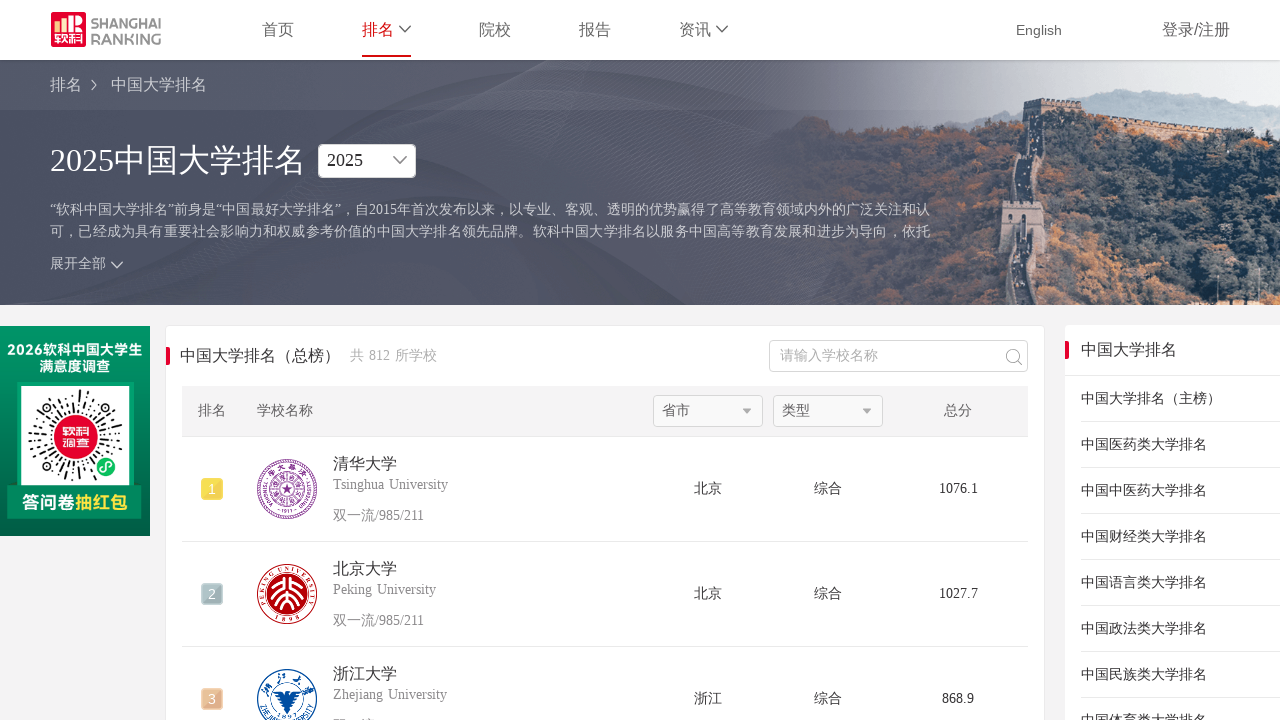

University ranking table content loaded on page 1
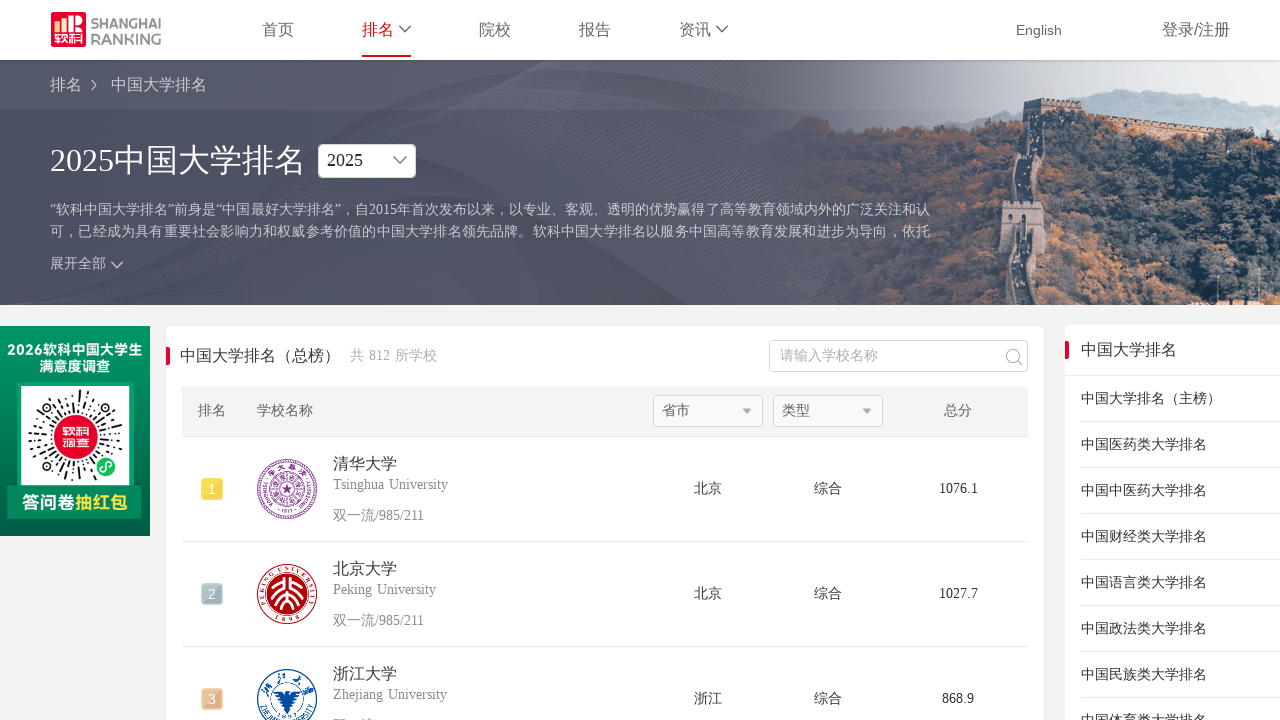

Clicked next page button to navigate to page 2 at (704, 360) on #content-box >> ul >> li.ant-pagination-next >> a
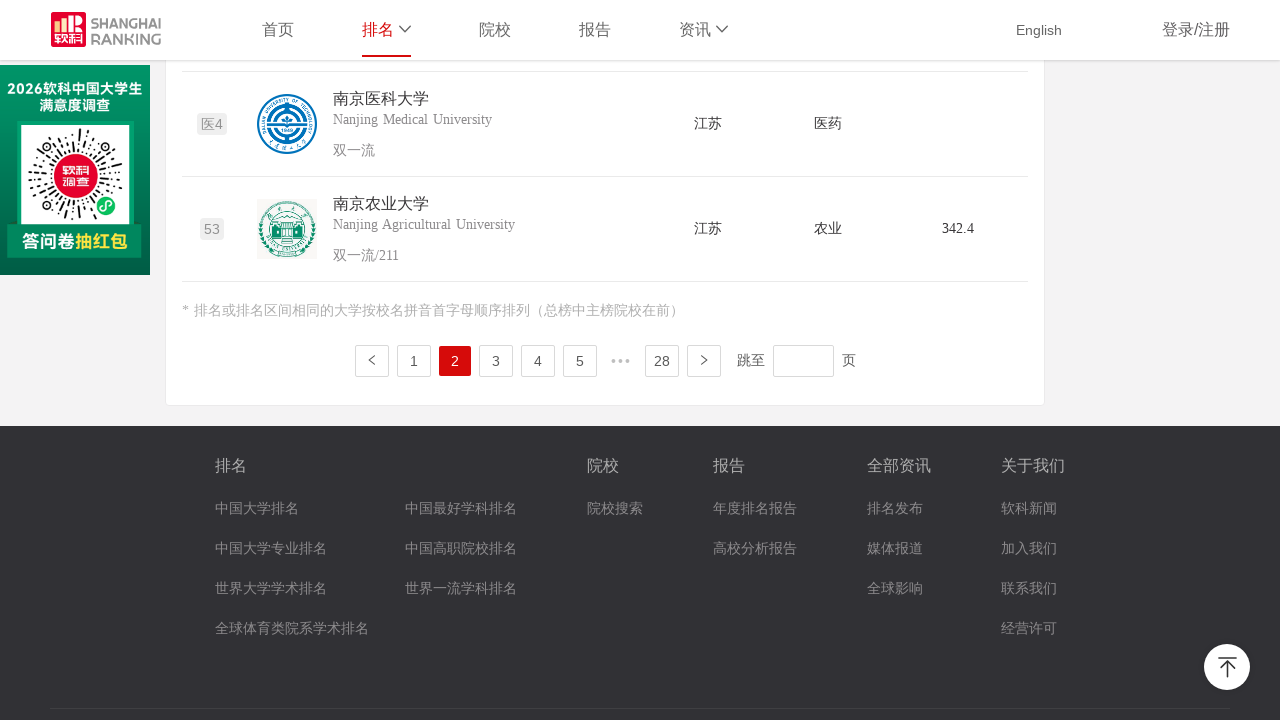

University ranking table content loaded on page 2
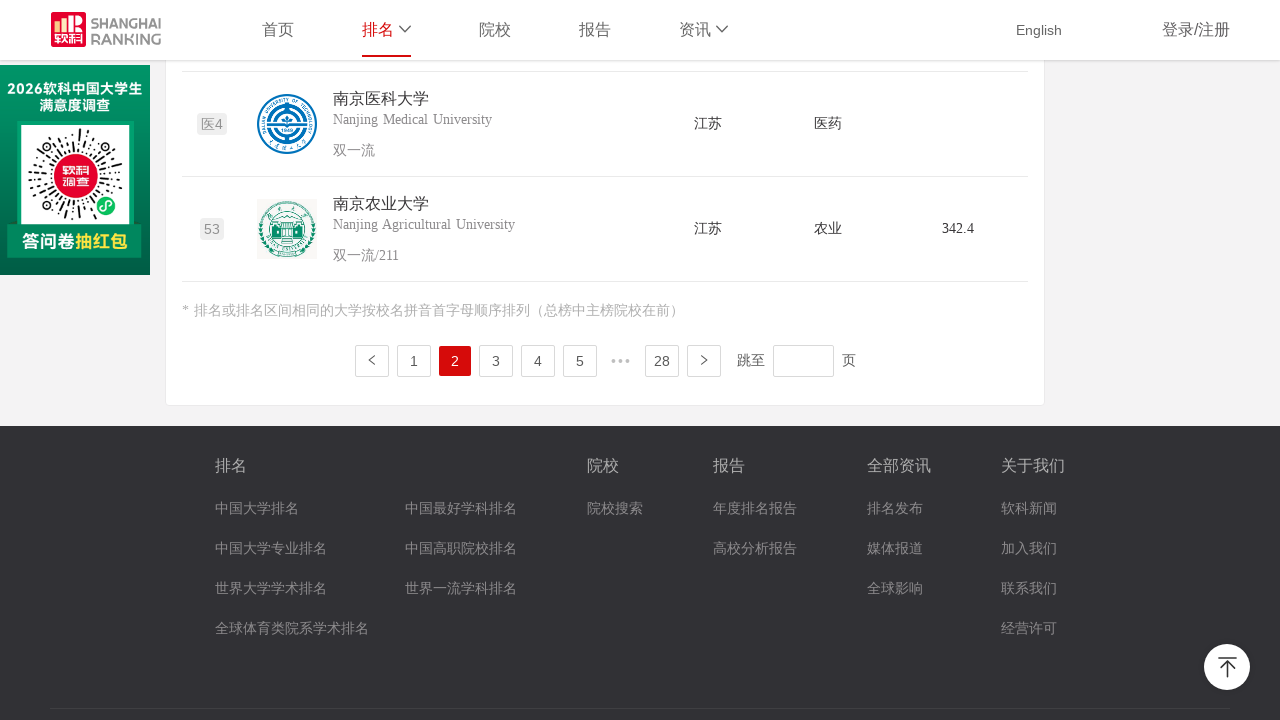

Clicked next page button to navigate to page 3 at (704, 360) on #content-box >> ul >> li.ant-pagination-next >> a
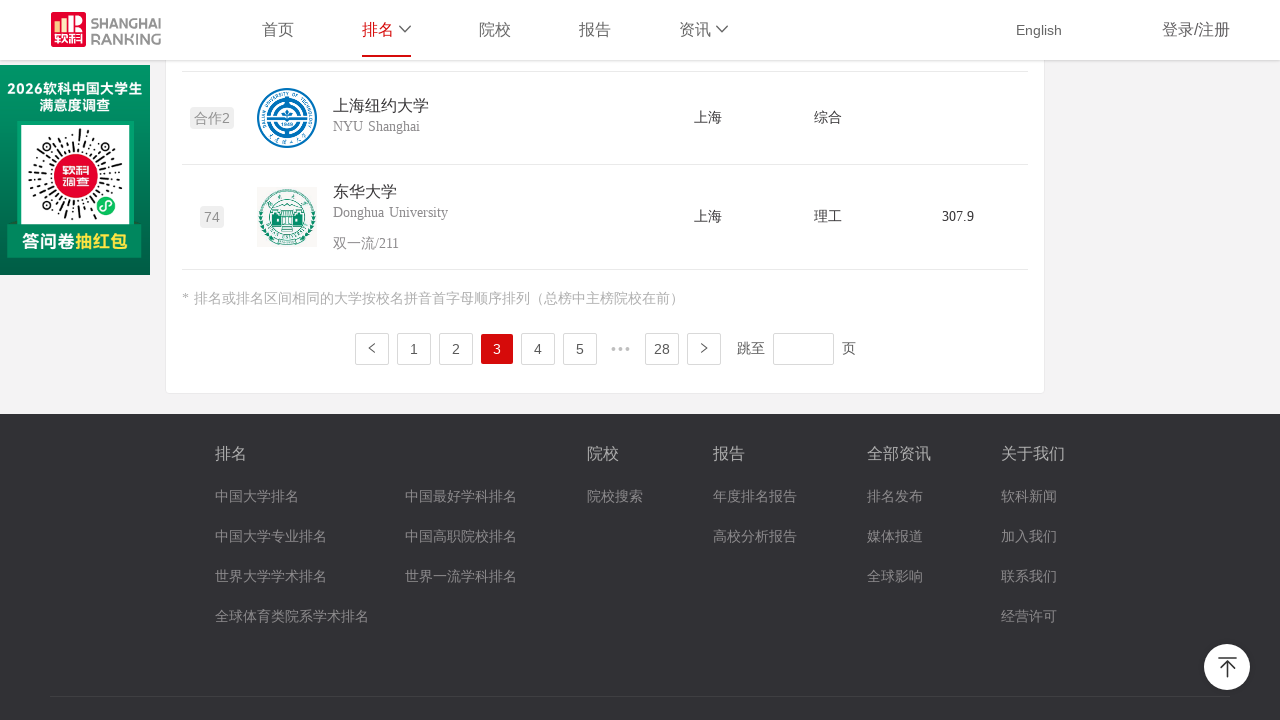

University ranking table content loaded on page 3
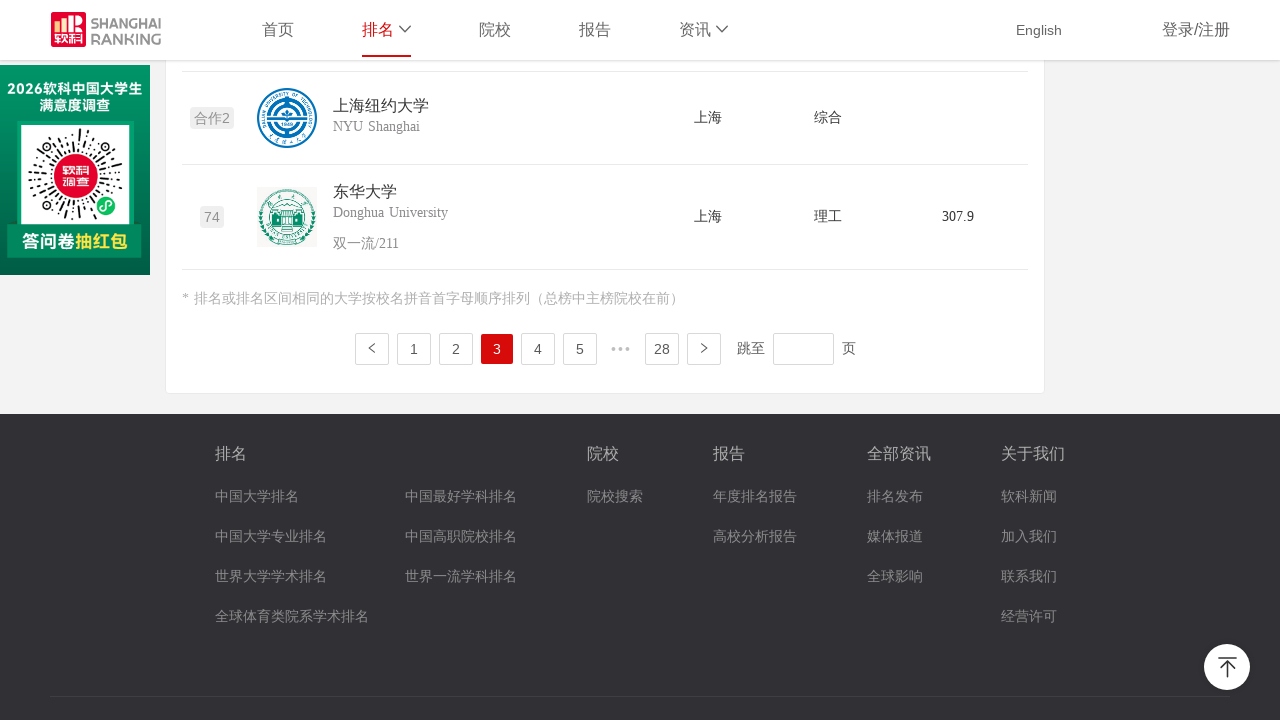

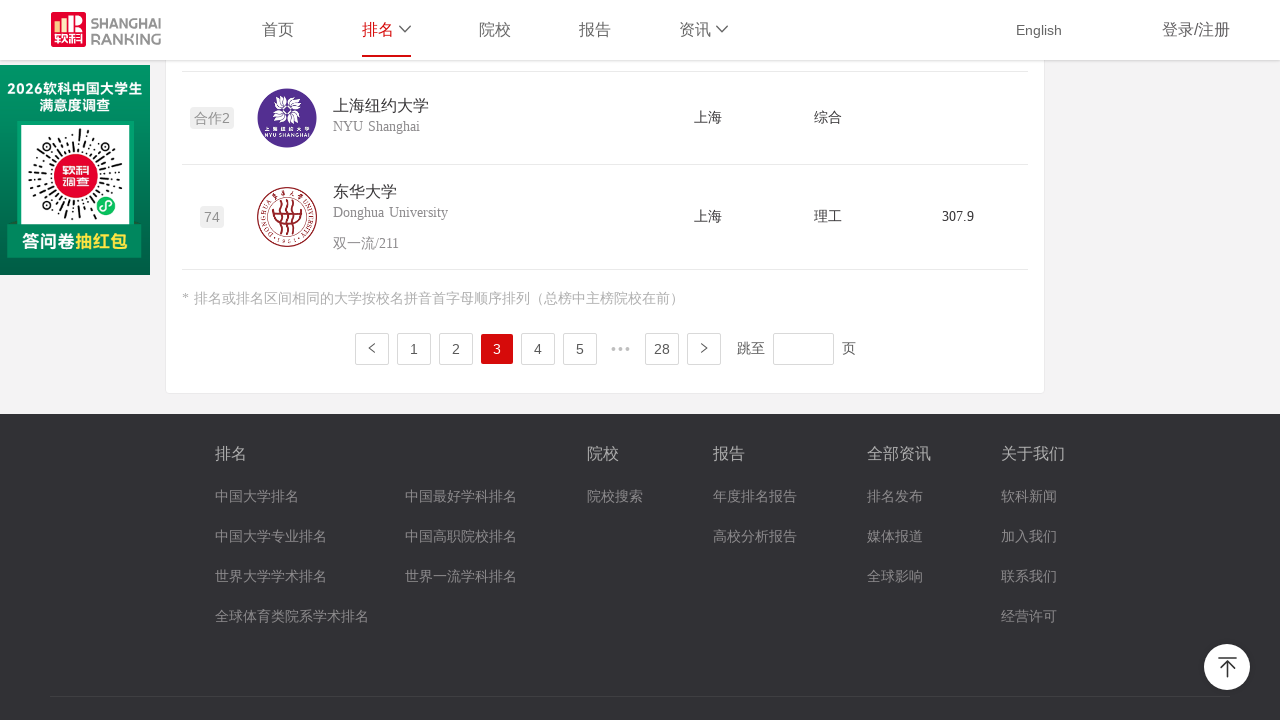